Navigates to Ksana Health's mental health blog page and waits for the page content to load completely.

Starting URL: https://ksanahealth.com/mental-health-blog/

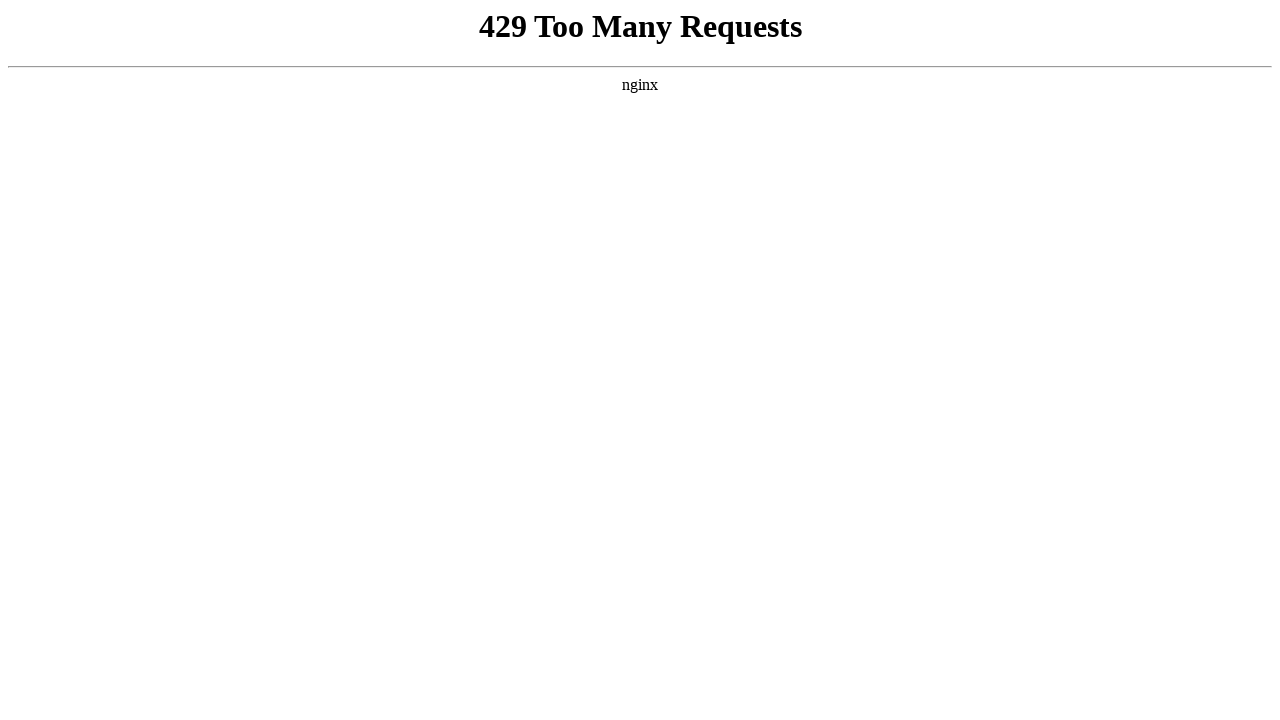

Navigated to Ksana Health mental health blog page
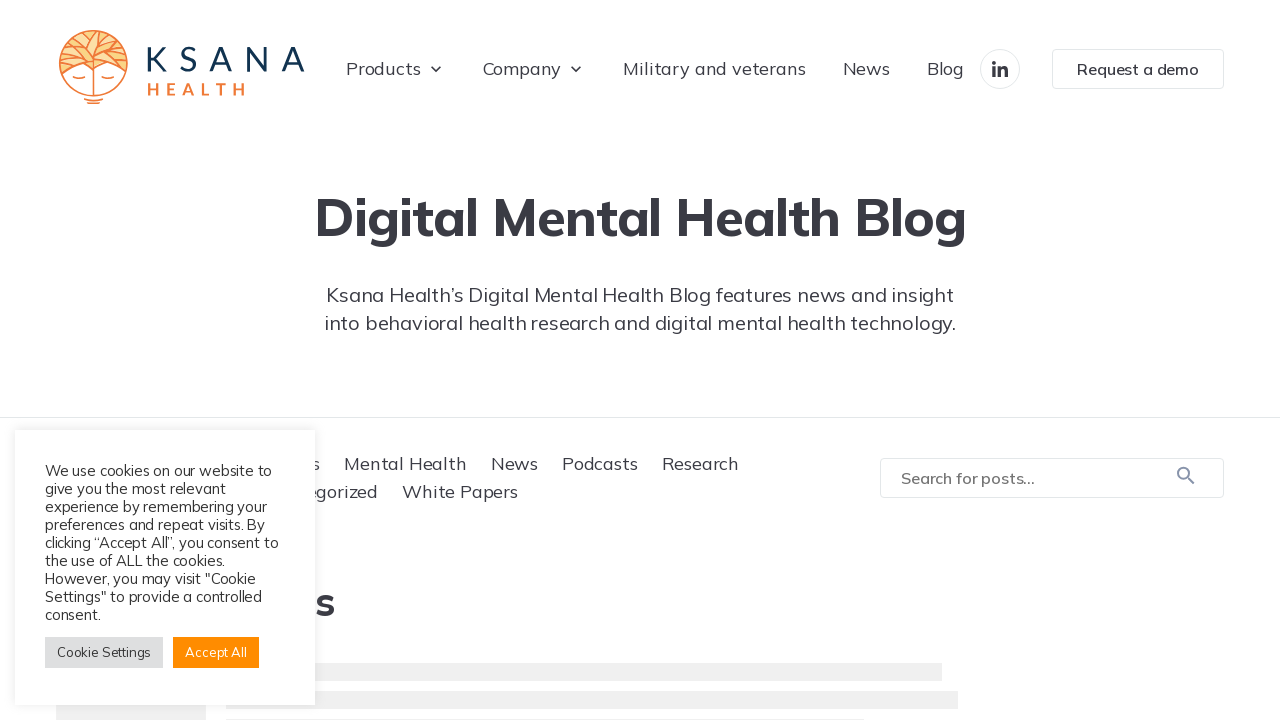

Waited for page content to load completely (network idle)
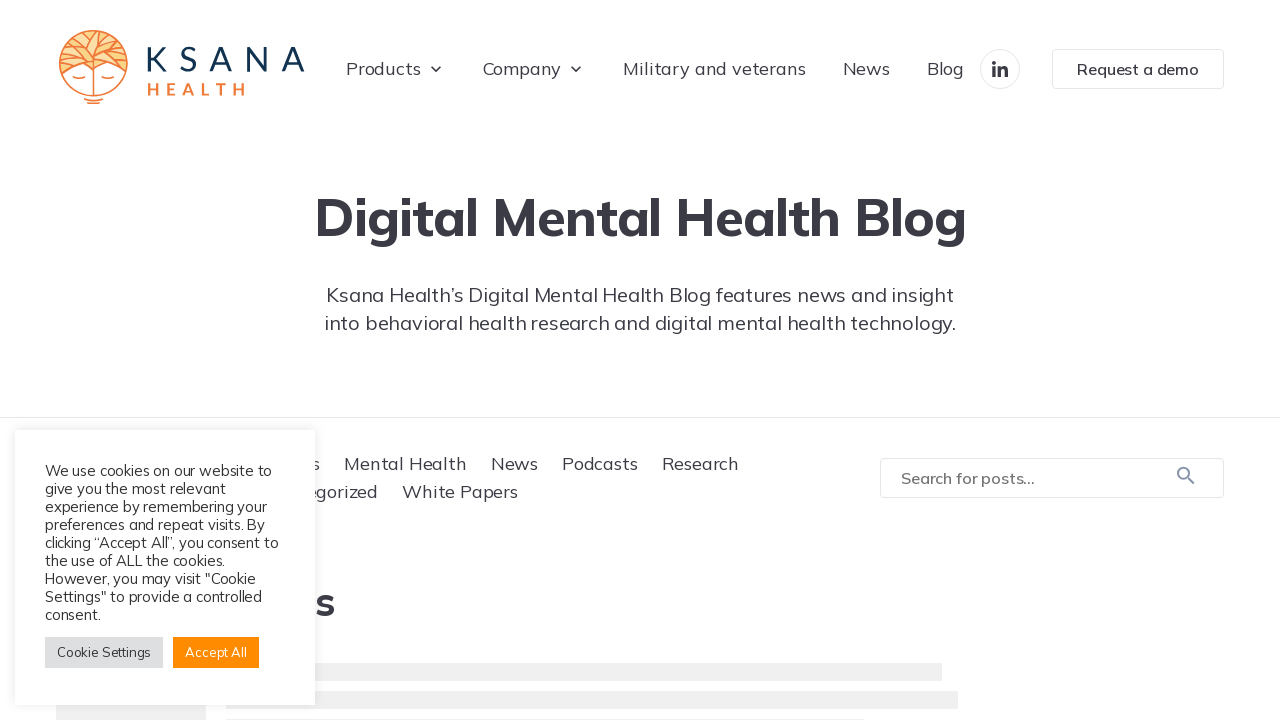

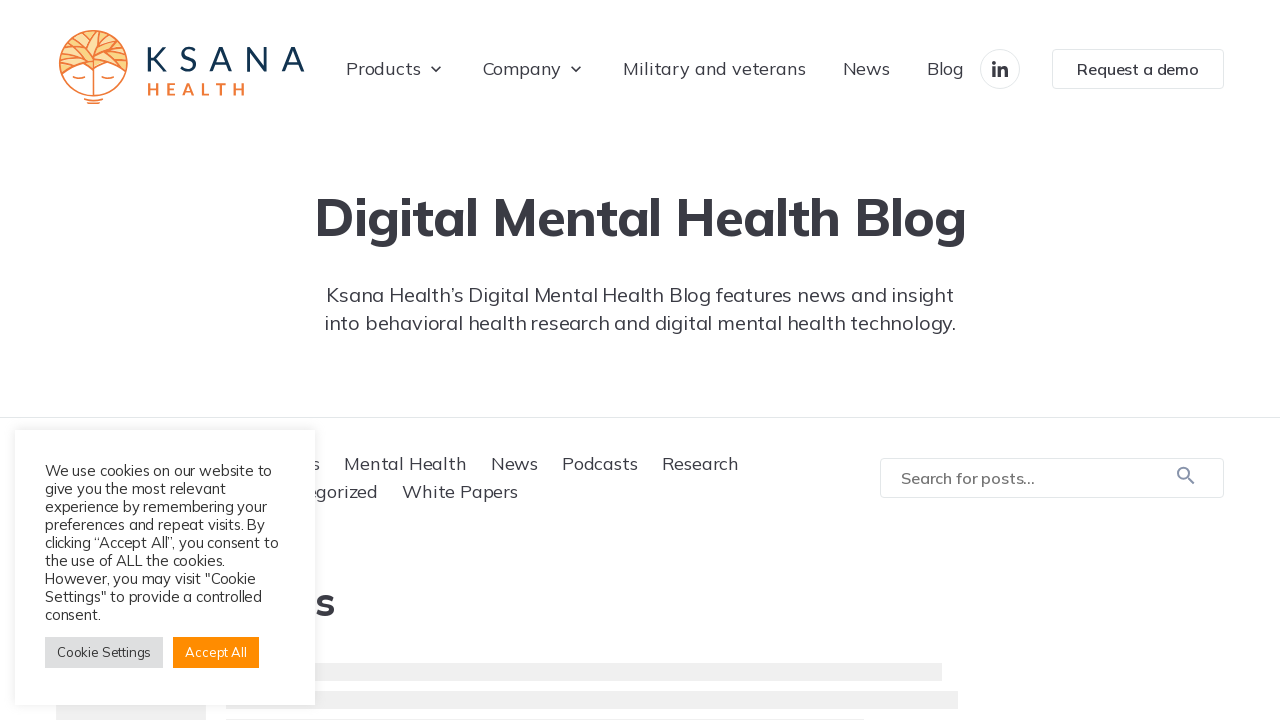